Tests JavaScript confirm dialog handling by switching to an iframe, clicking a button that triggers a confirm dialog, dismissing the dialog, and verifying the result text

Starting URL: https://www.w3schools.com/js/tryit.asp?filename=tryjs_confirm

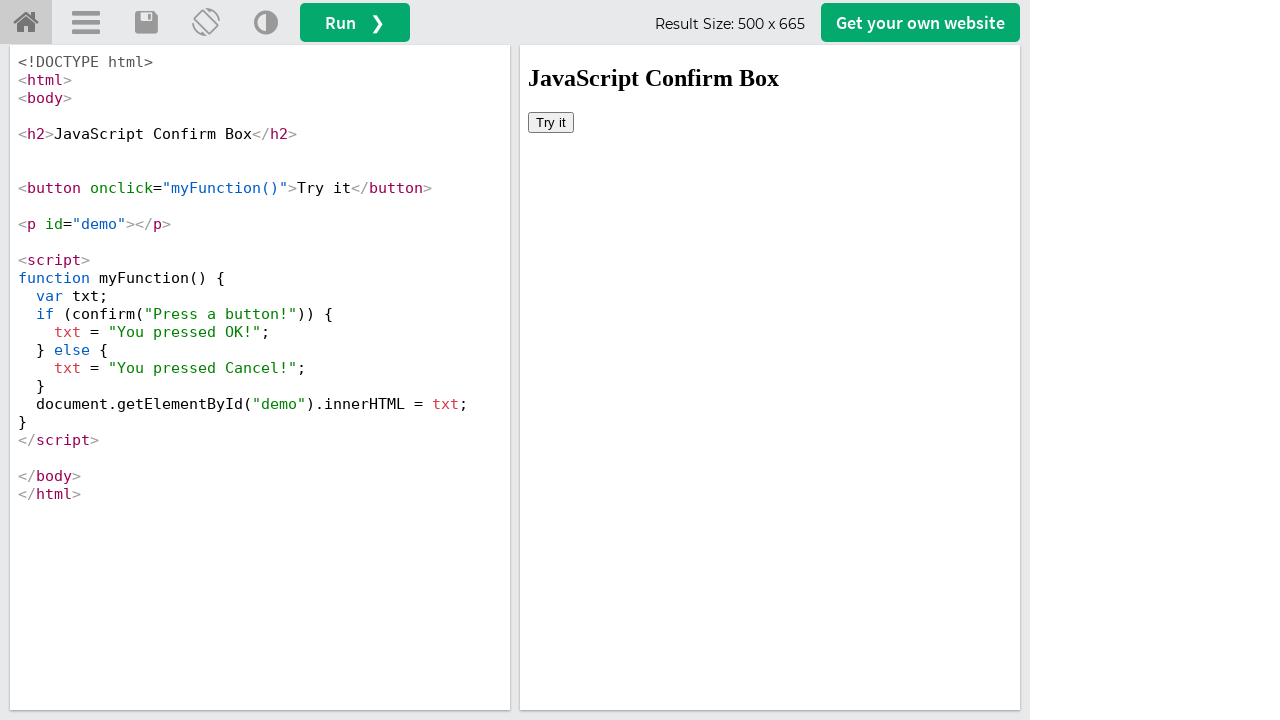

Located iframe with id 'iframeResult'
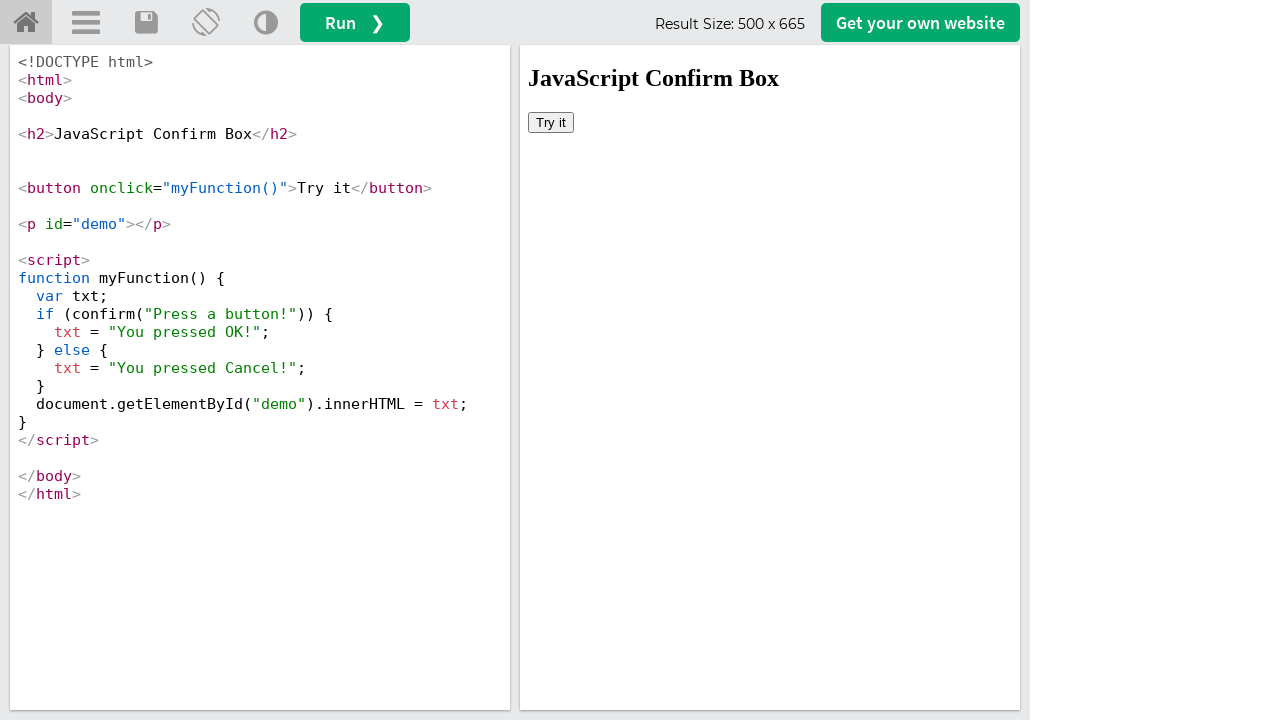

Set up dialog handler to dismiss confirm dialogs
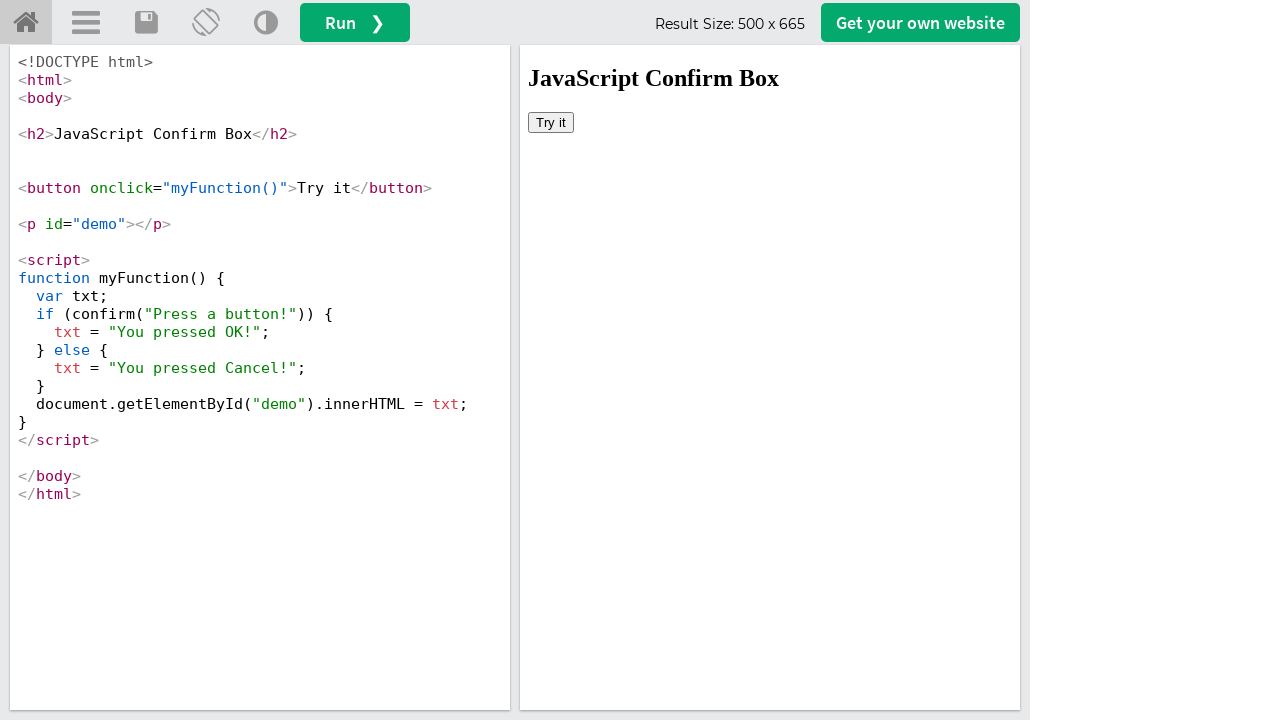

Clicked 'Try it' button within iframe, triggering confirm dialog at (551, 122) on #iframeResult >> internal:control=enter-frame >> xpath=//button[text()='Try it']
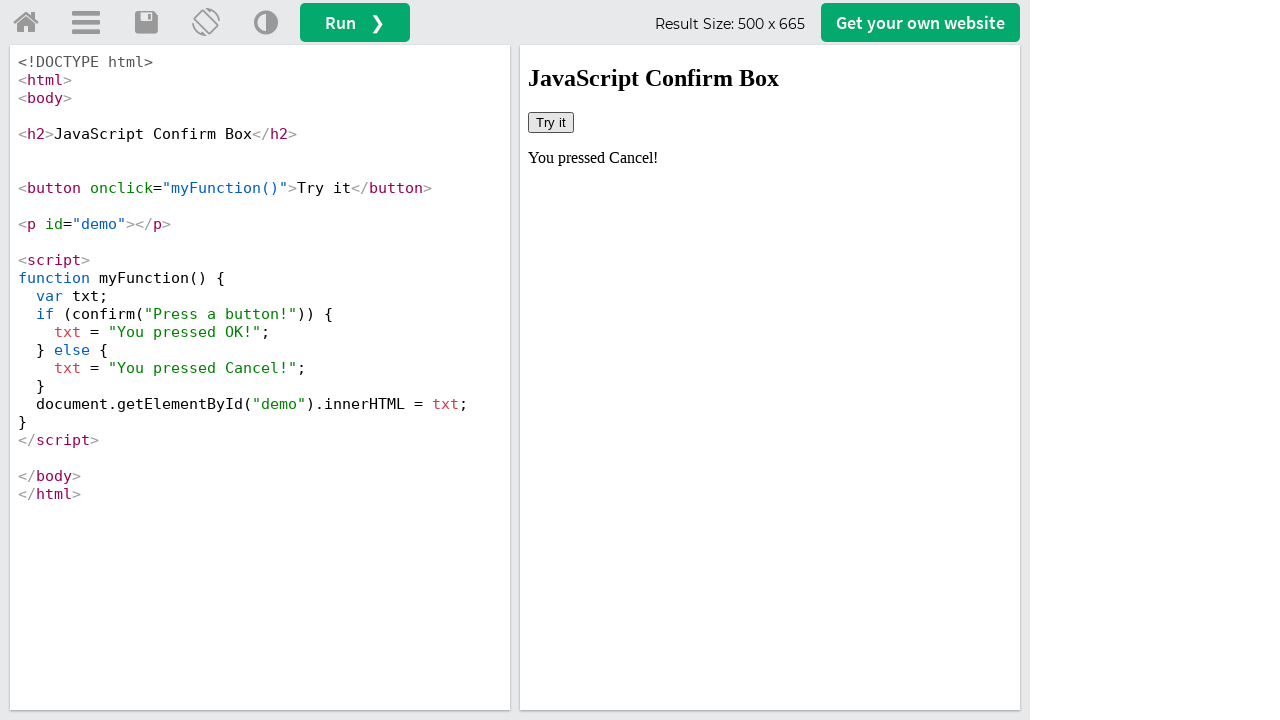

Result element appeared after dismissing confirm dialog
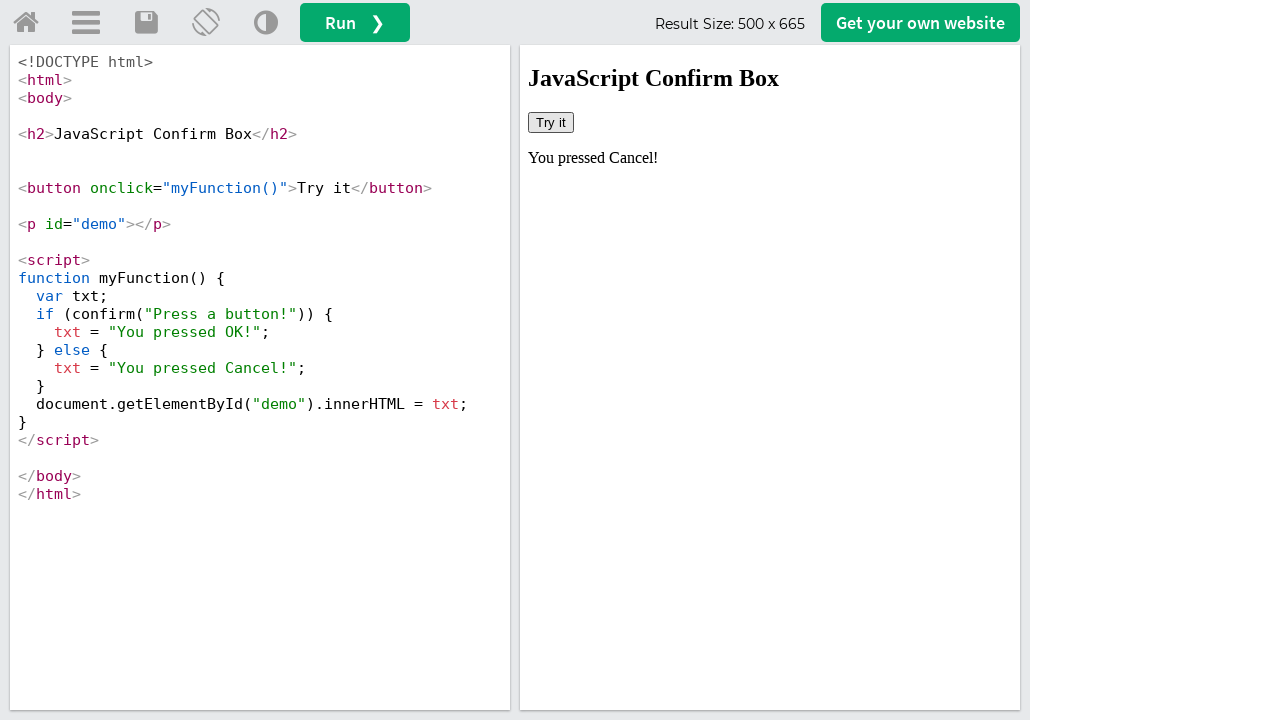

Retrieved result text: 'You pressed Cancel!' confirming dialog dismissal
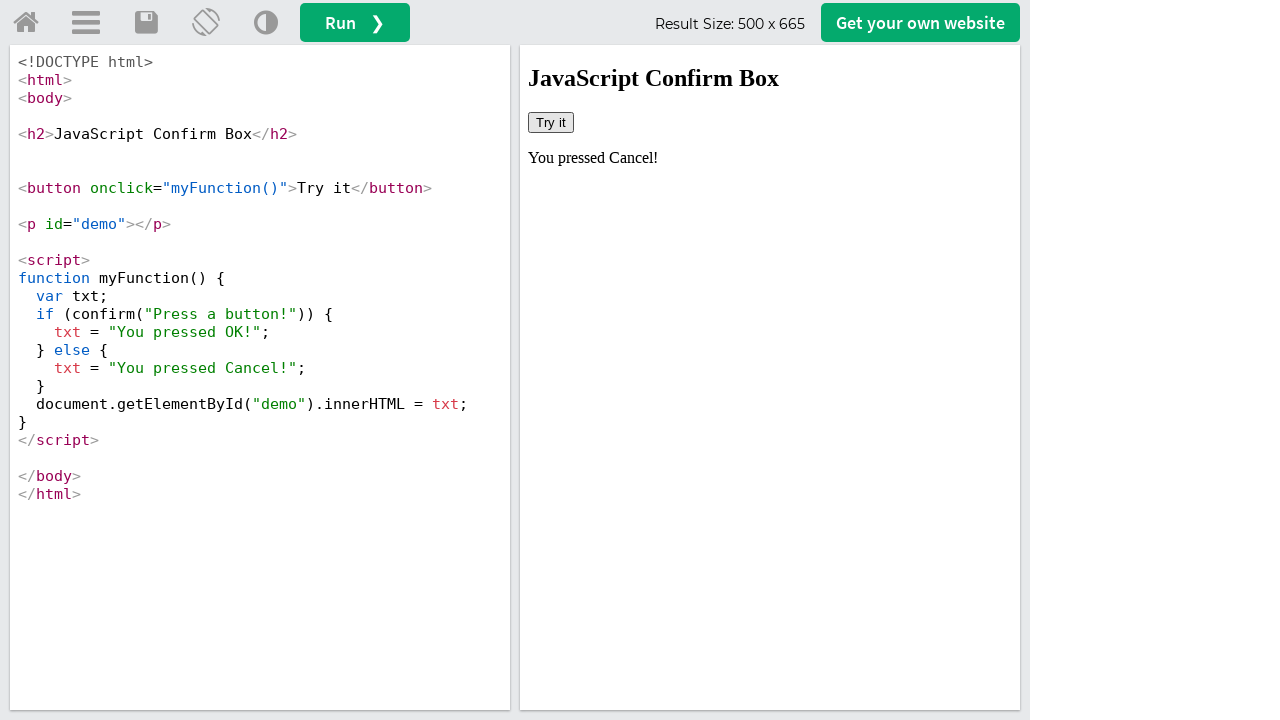

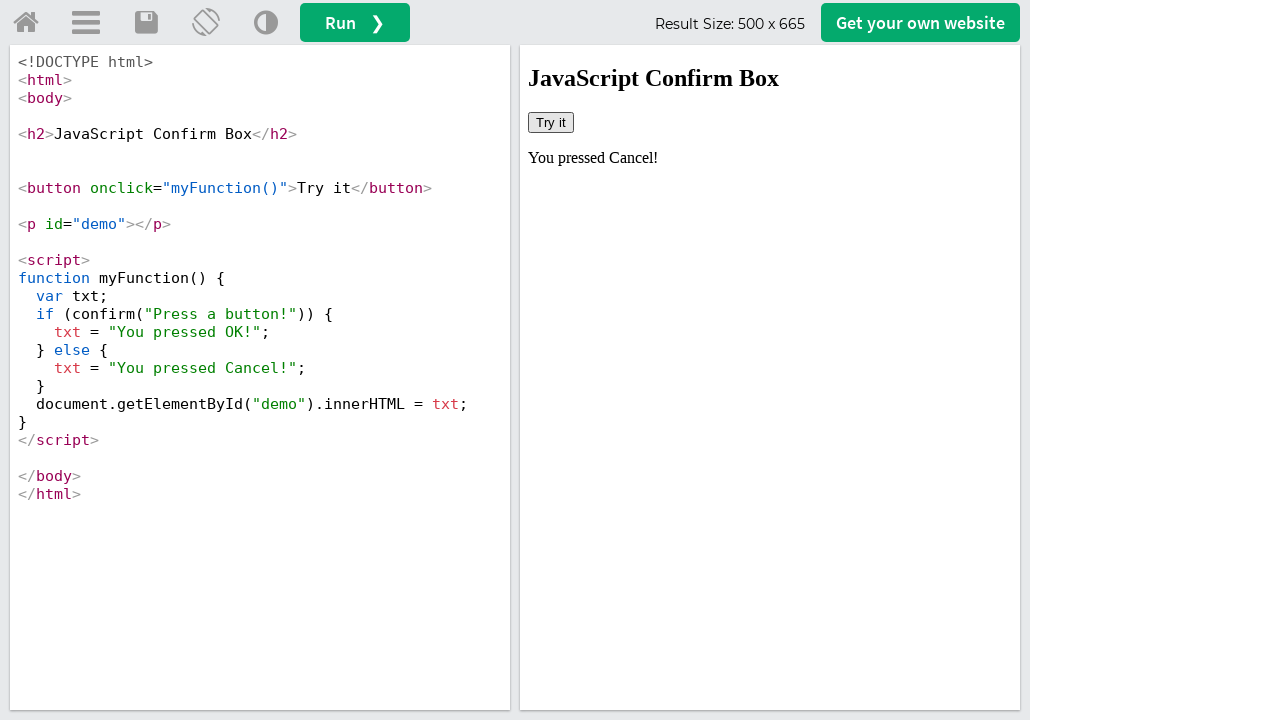